Tests checkbox functionality by locating two checkboxes, clicking them if they are not already selected, and verifying both checkboxes end up in a selected state.

Starting URL: https://the-internet.herokuapp.com/checkboxes

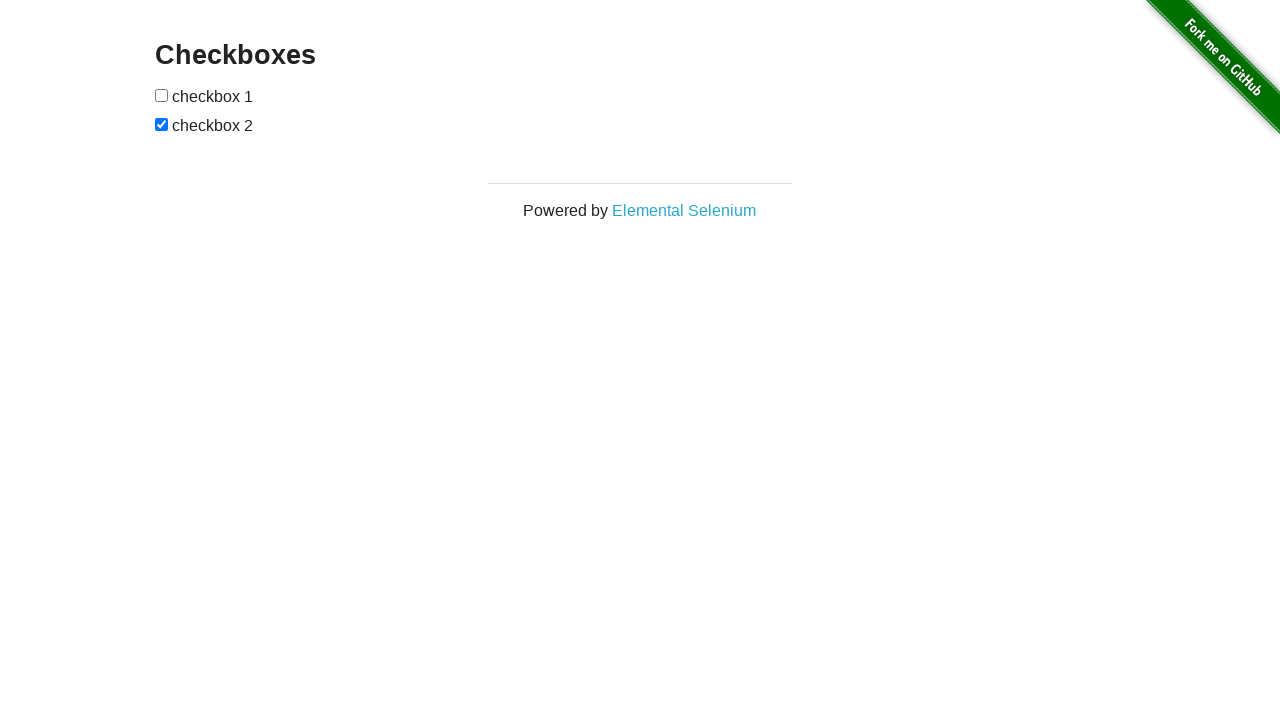

Located first checkbox element
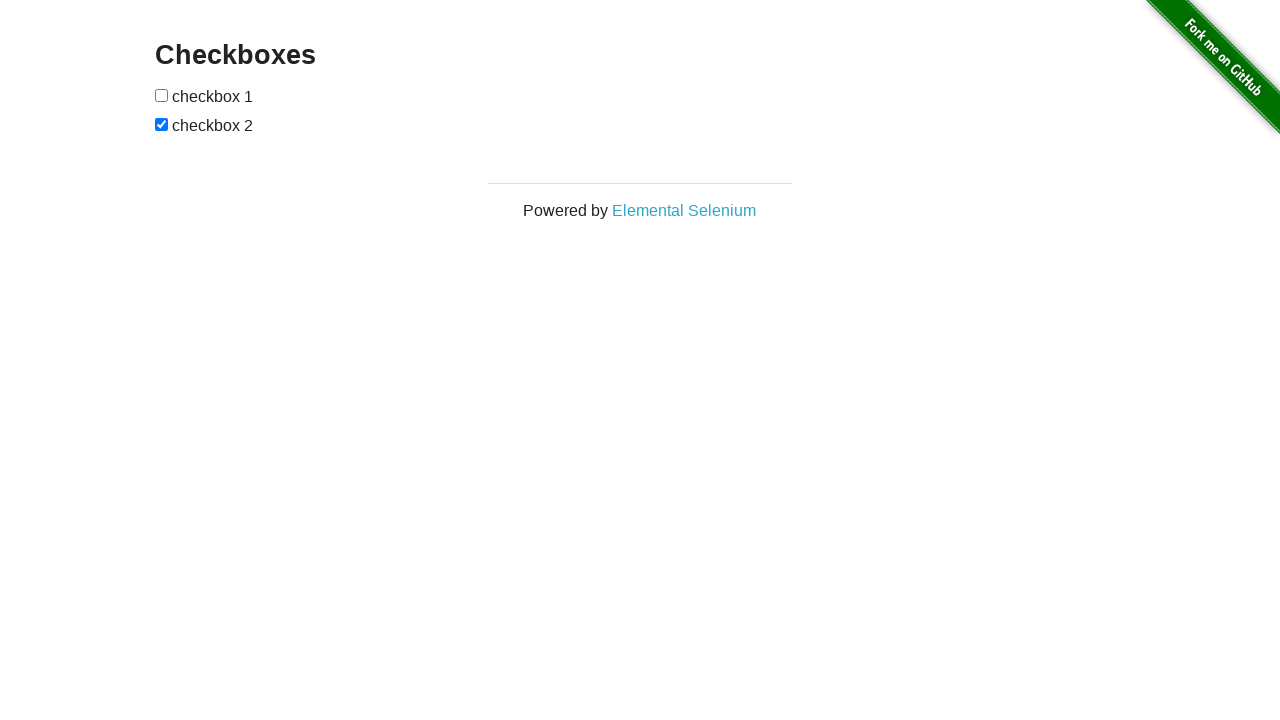

Located second checkbox element
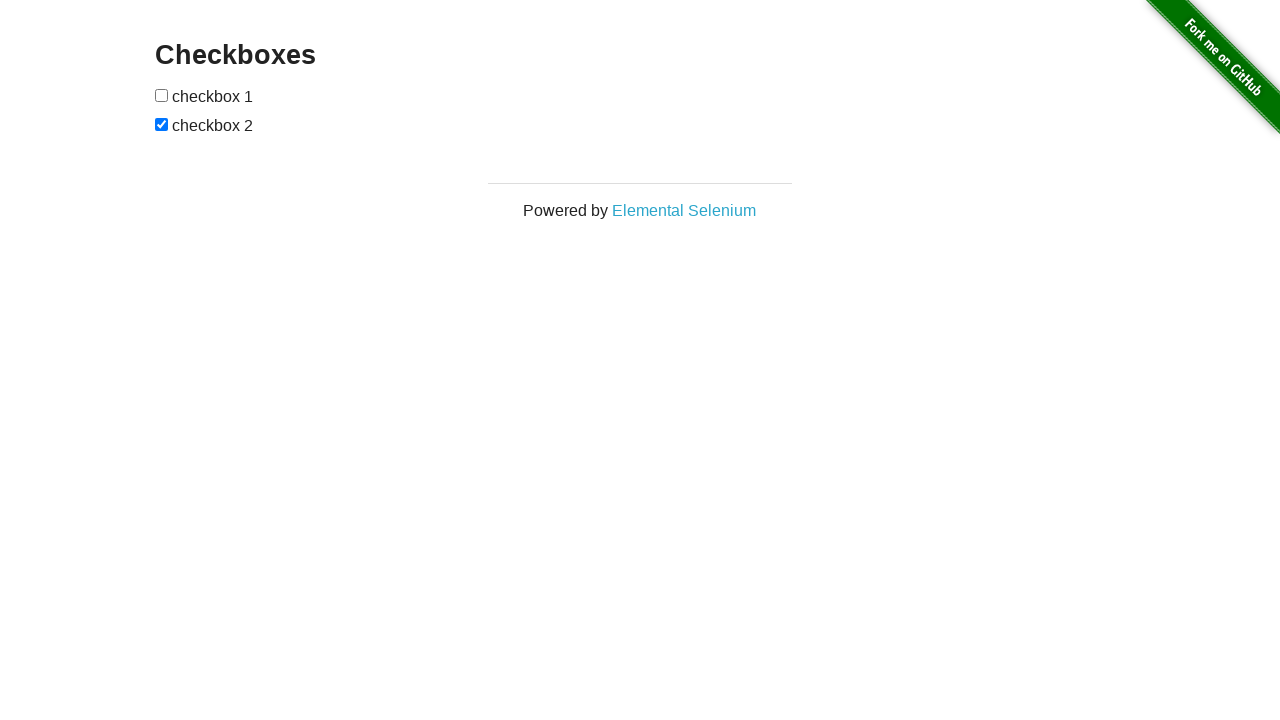

Checked if first checkbox is selected
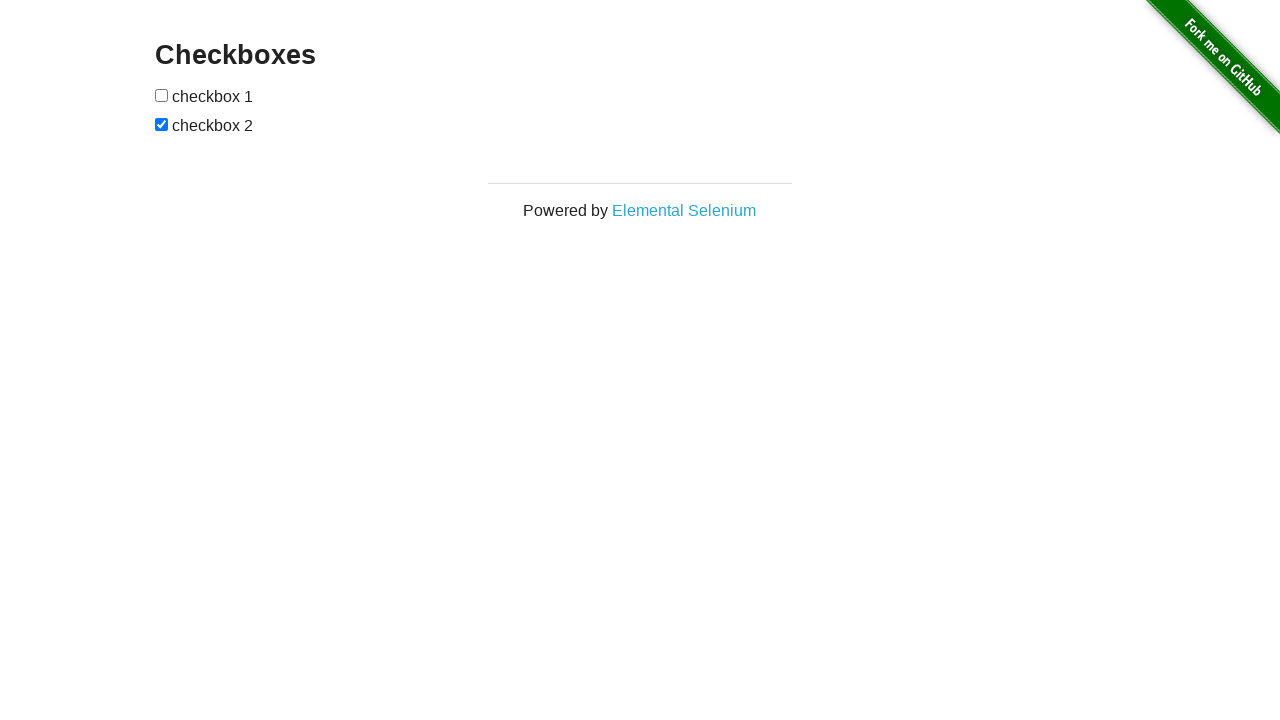

Clicked first checkbox to select it at (162, 95) on (//input[@type='checkbox'])[1]
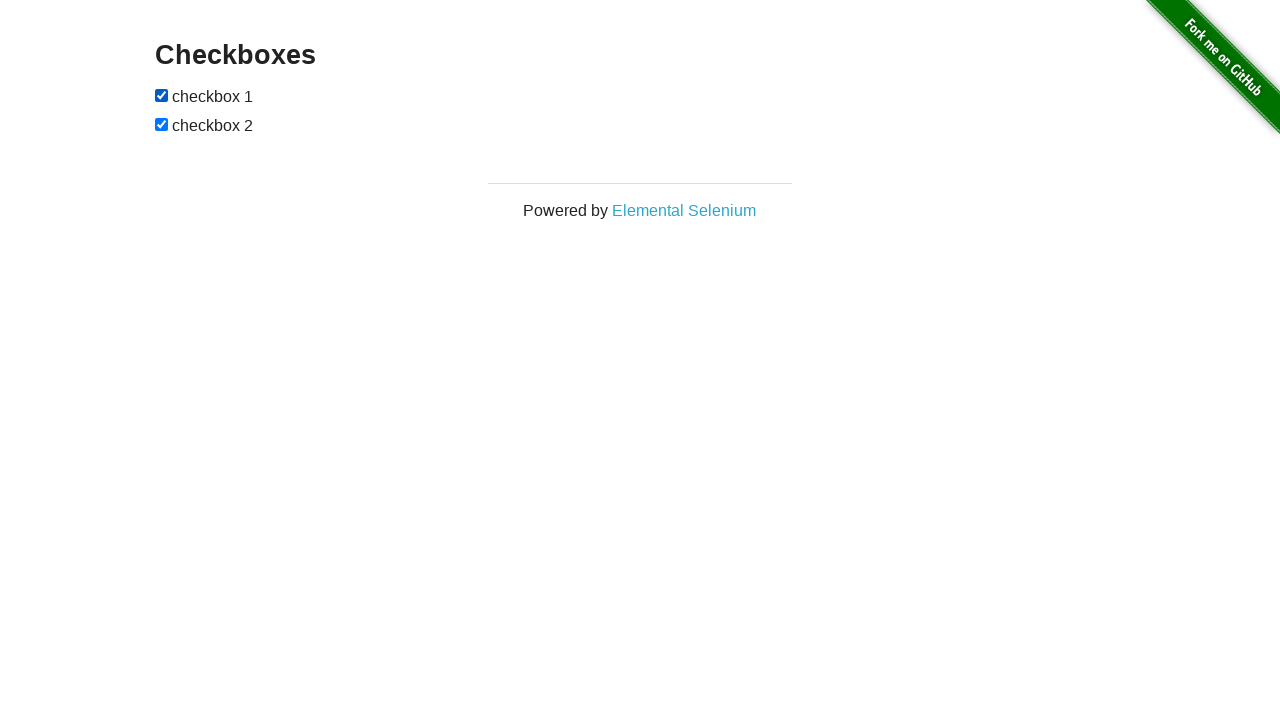

Checked if second checkbox is selected - it was already selected
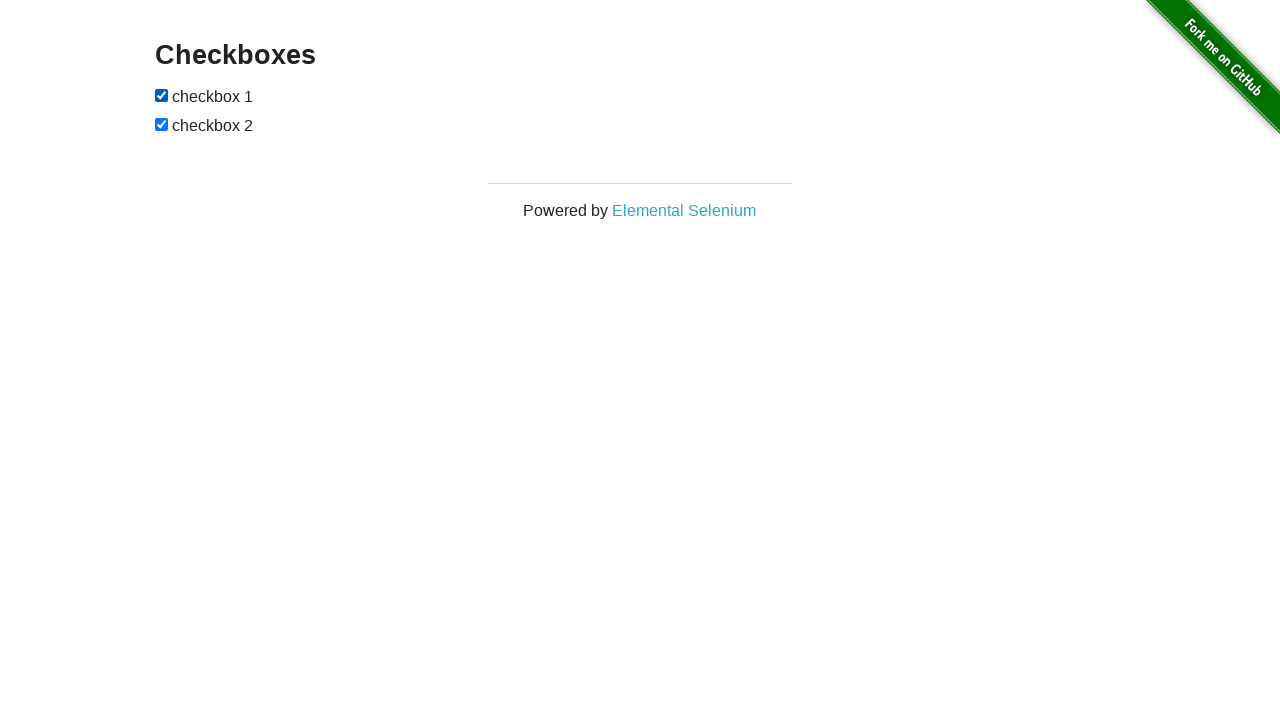

Verified first checkbox is selected
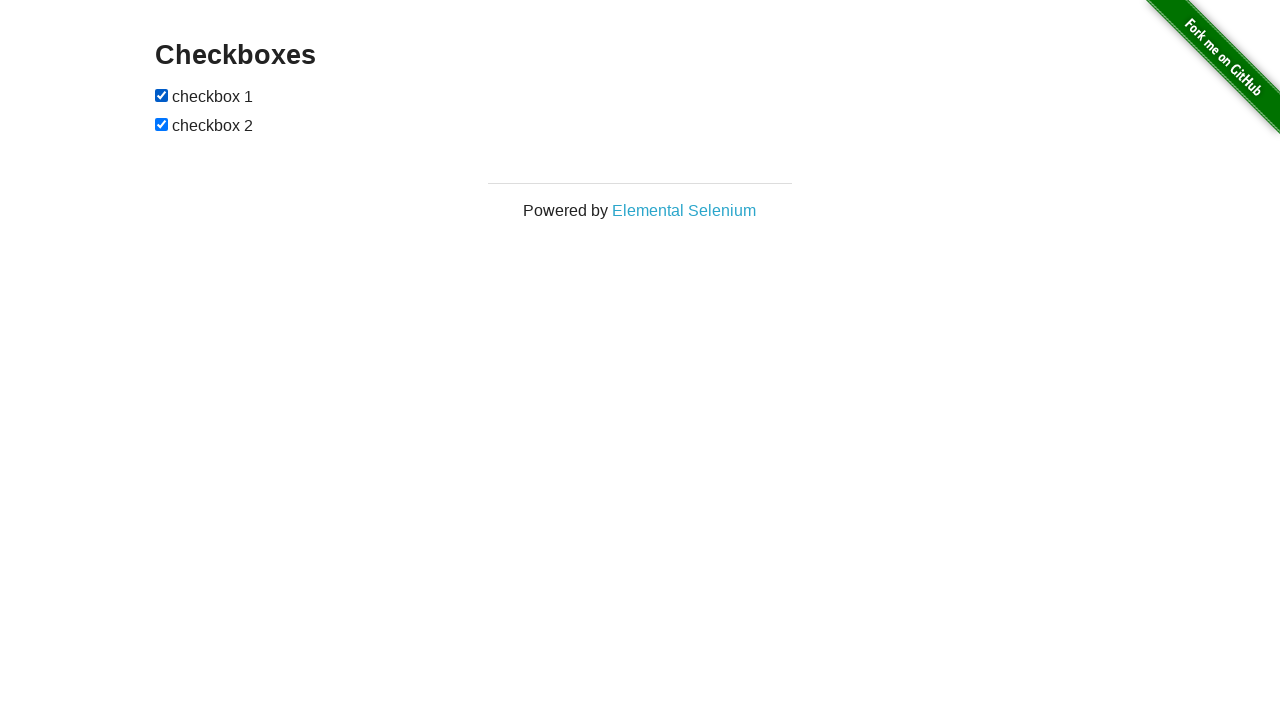

Verified second checkbox is selected
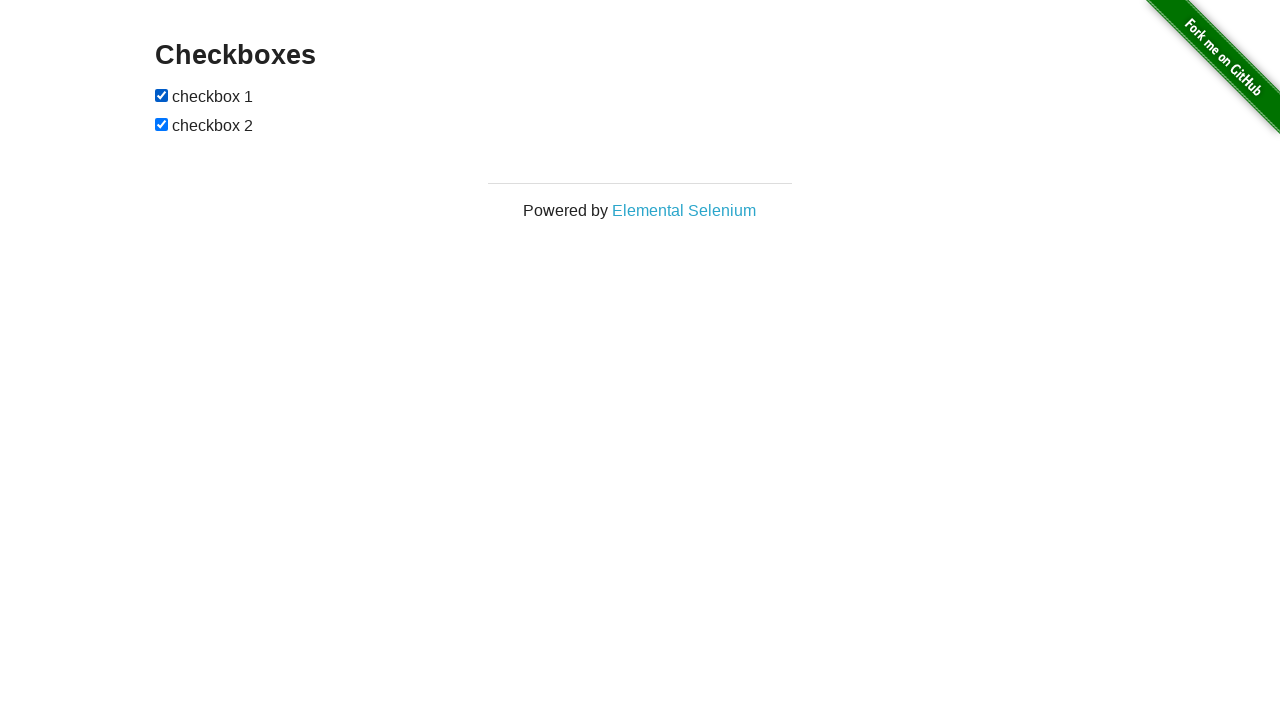

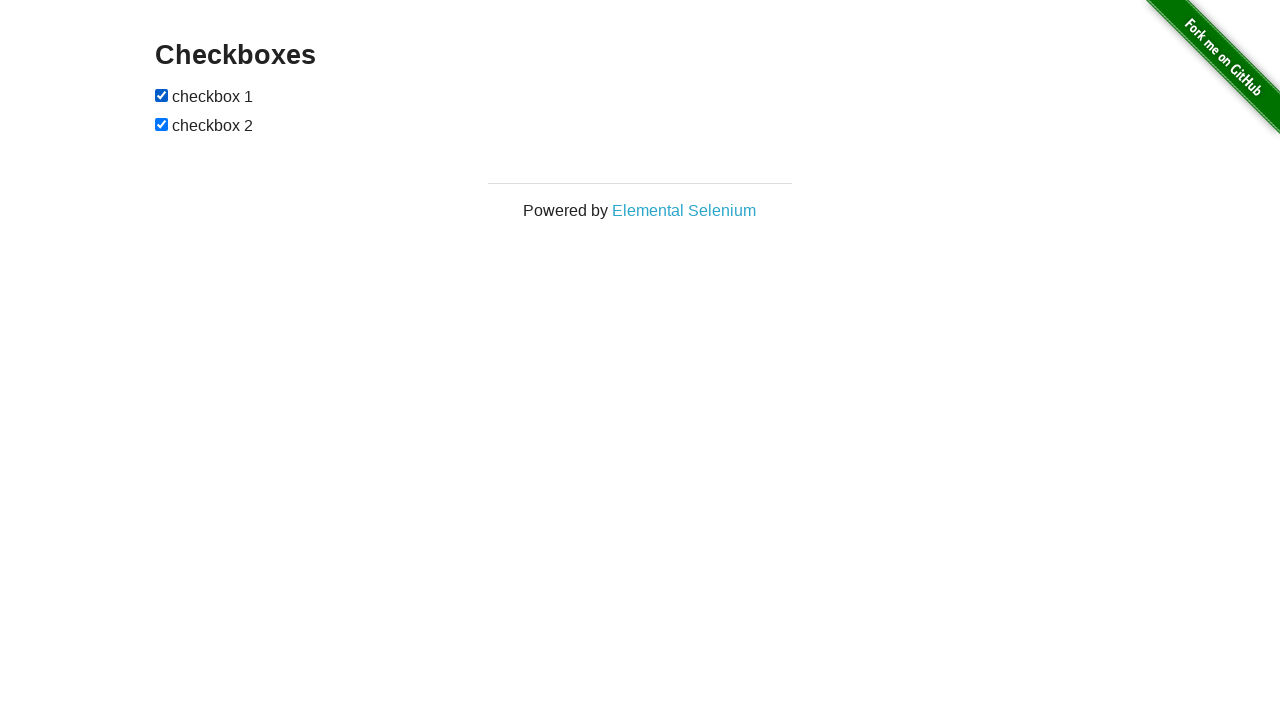